Tests form validation by attempting to submit a signup form with only email filled, then checking validation messages and required field attributes

Starting URL: https://automationexercise.com/login

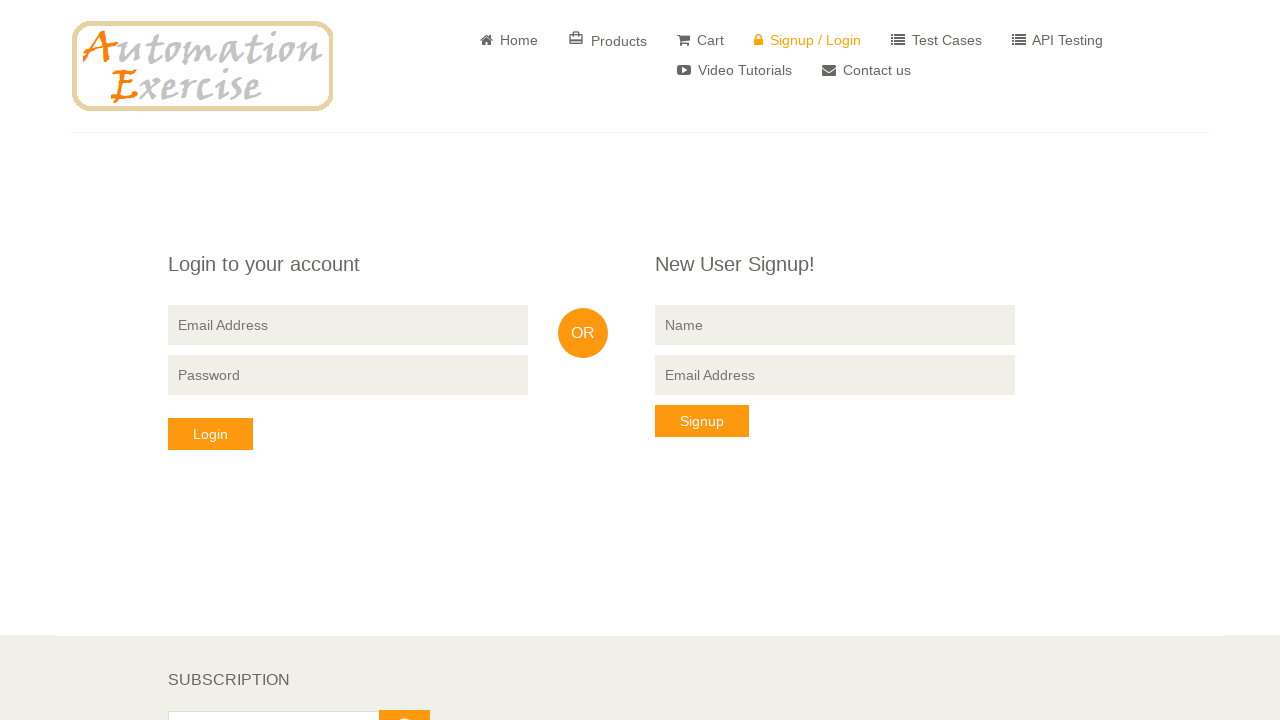

Filled email field with 'testuser247@example.com' on //form[@action="/signup"]/input[@placeholder="Email Address"]
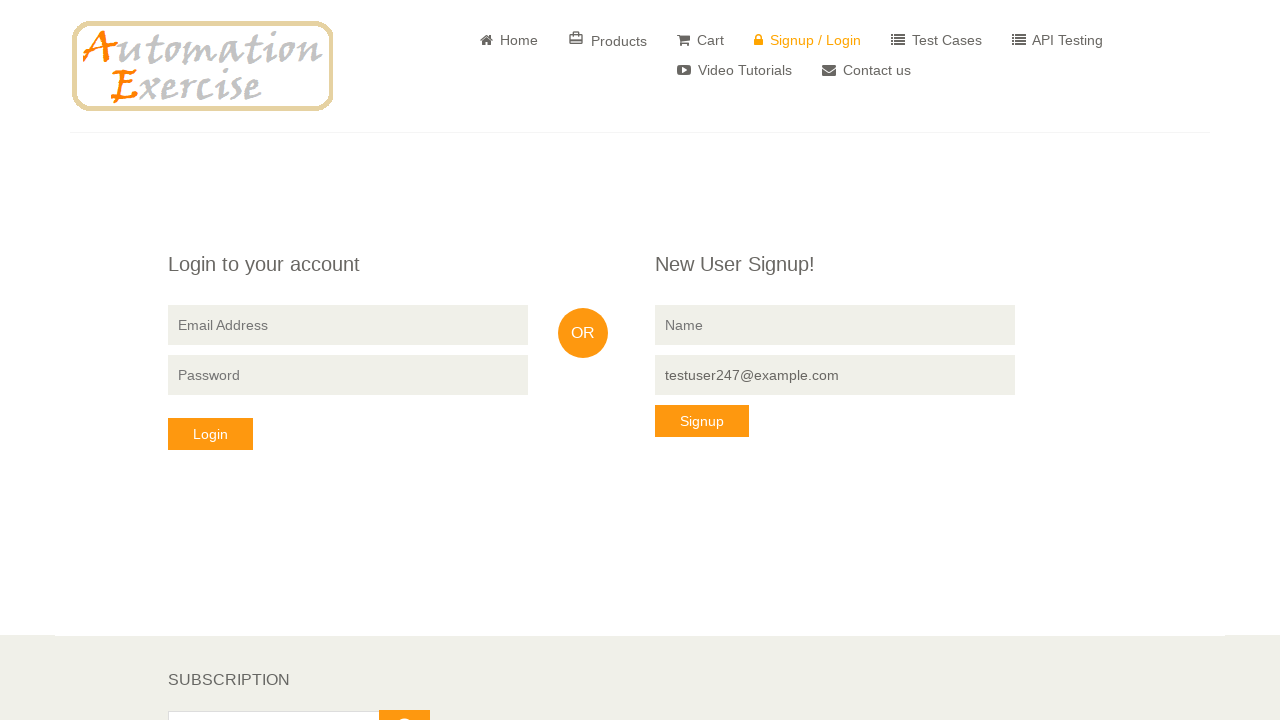

Clicked submit button to trigger form validation at (702, 421) on xpath=//form[@action="/signup"]/button[@type="submit"]
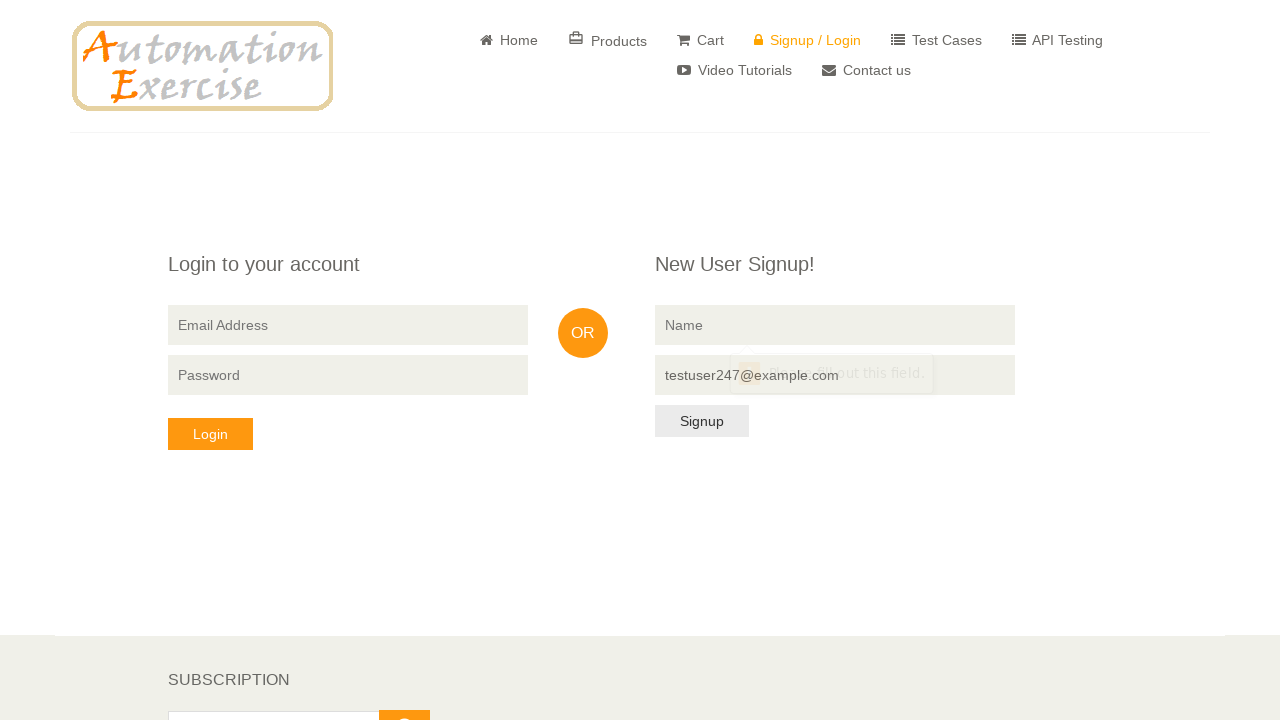

Waited 500ms for validation messages to appear
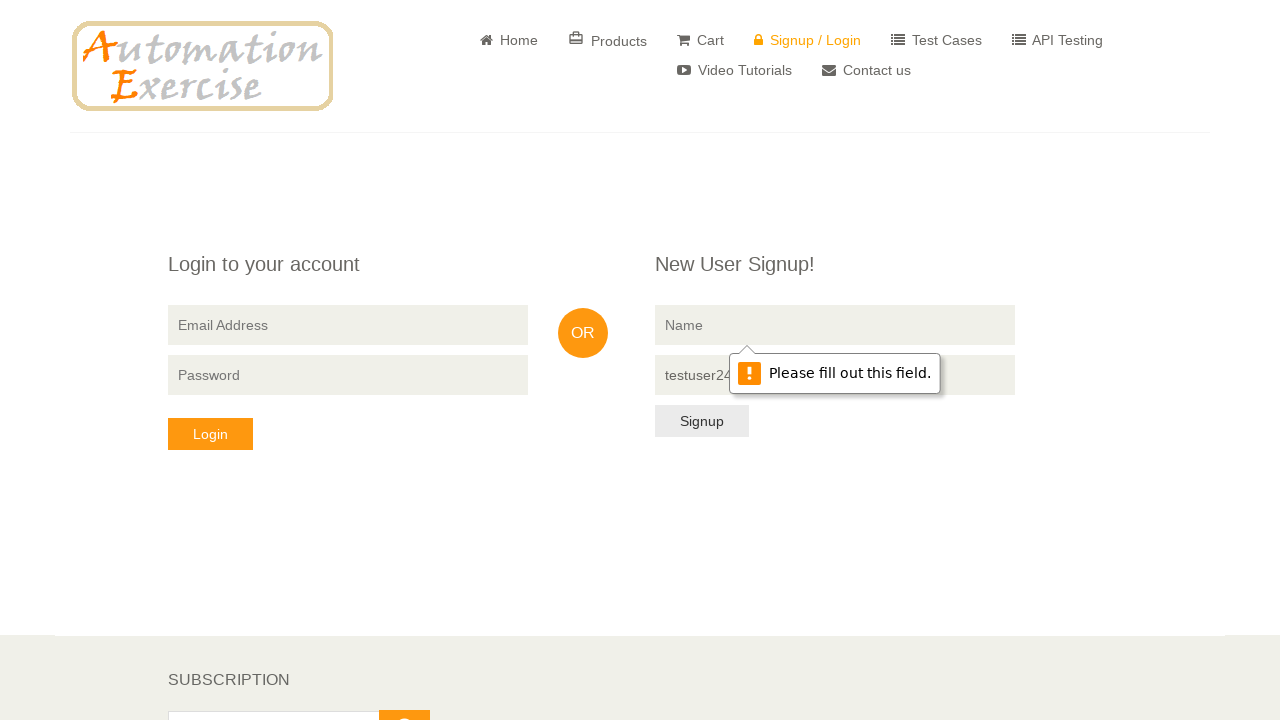

Retrieved validation message from name field: 'Please fill out this field.'
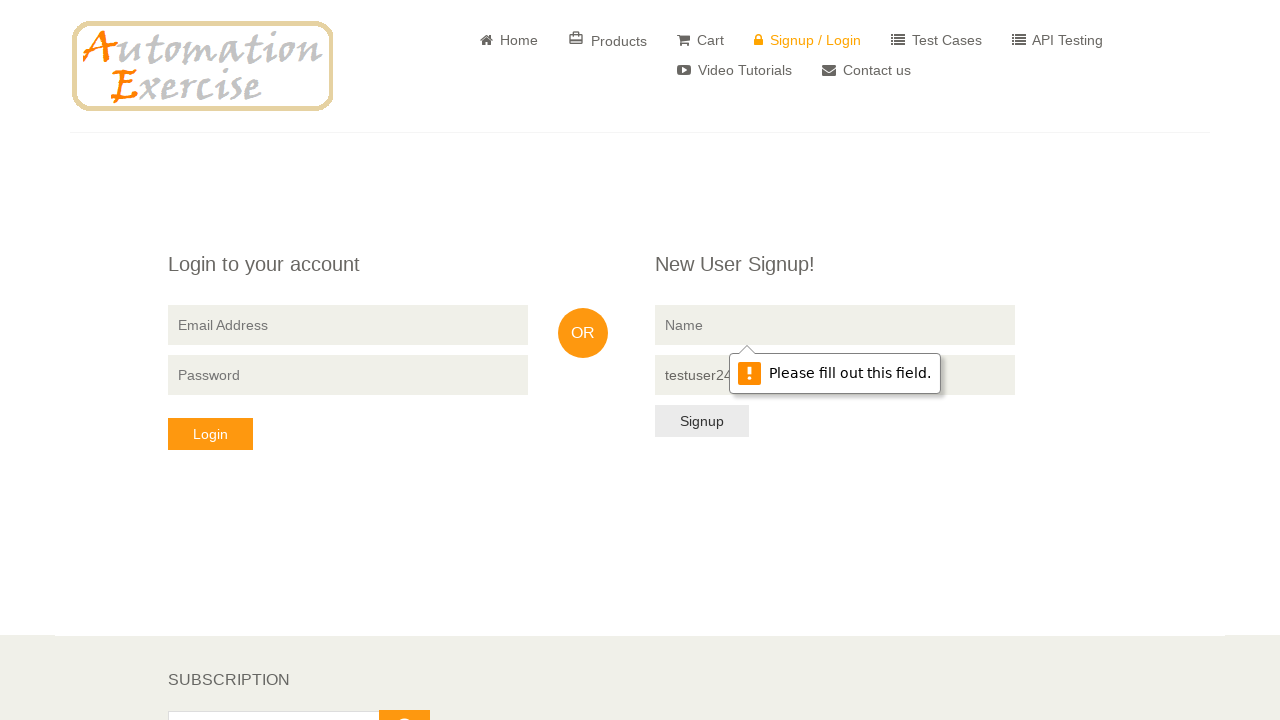

Verified name field required attribute: True
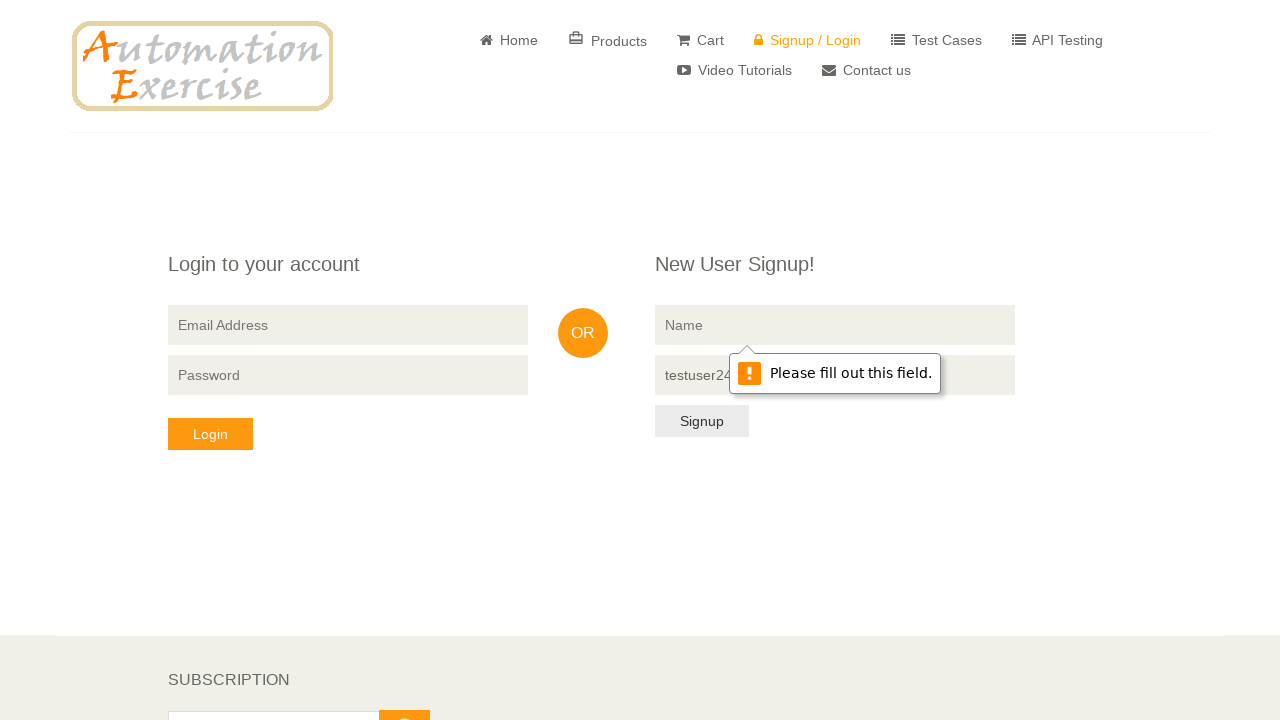

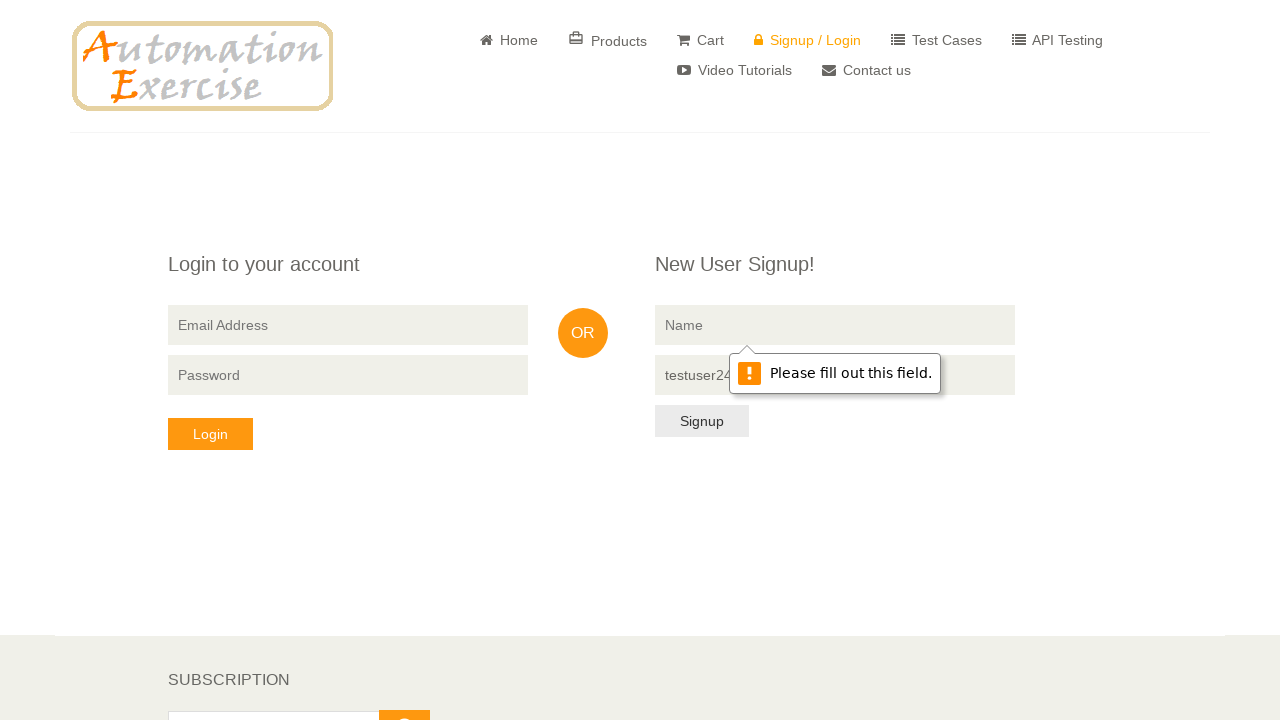